Tests copy-paste functionality between form fields using keyboard shortcuts (Ctrl+A, Ctrl+C, Ctrl+V)

Starting URL: https://testautomationpractice.blogspot.com/

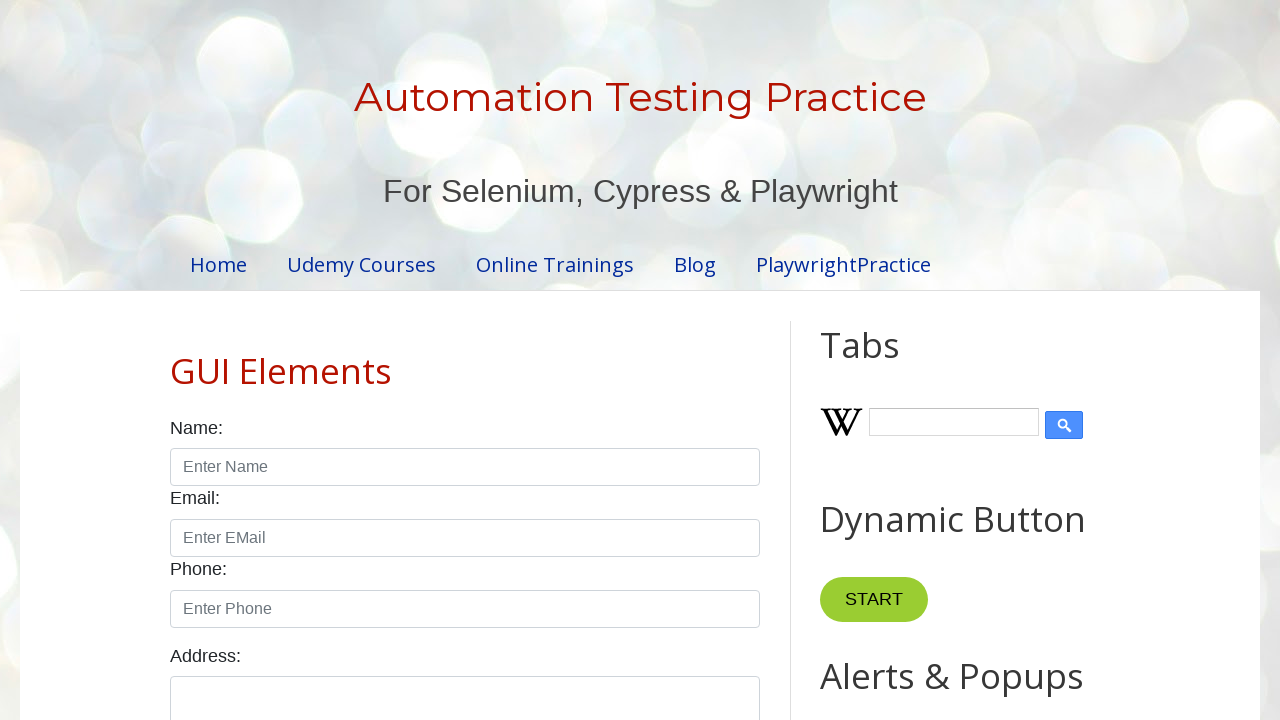

Clicked on the first field to select it at (977, 361) on #field1
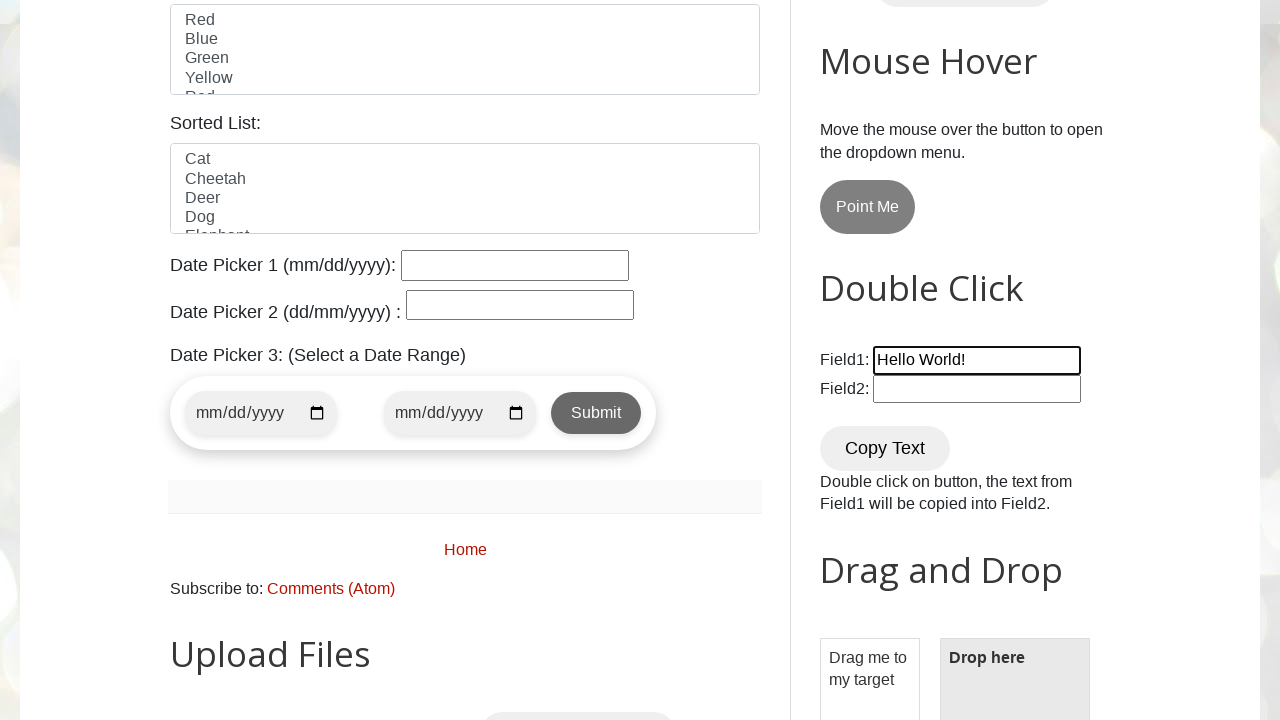

Selected all text in the field using Ctrl+A
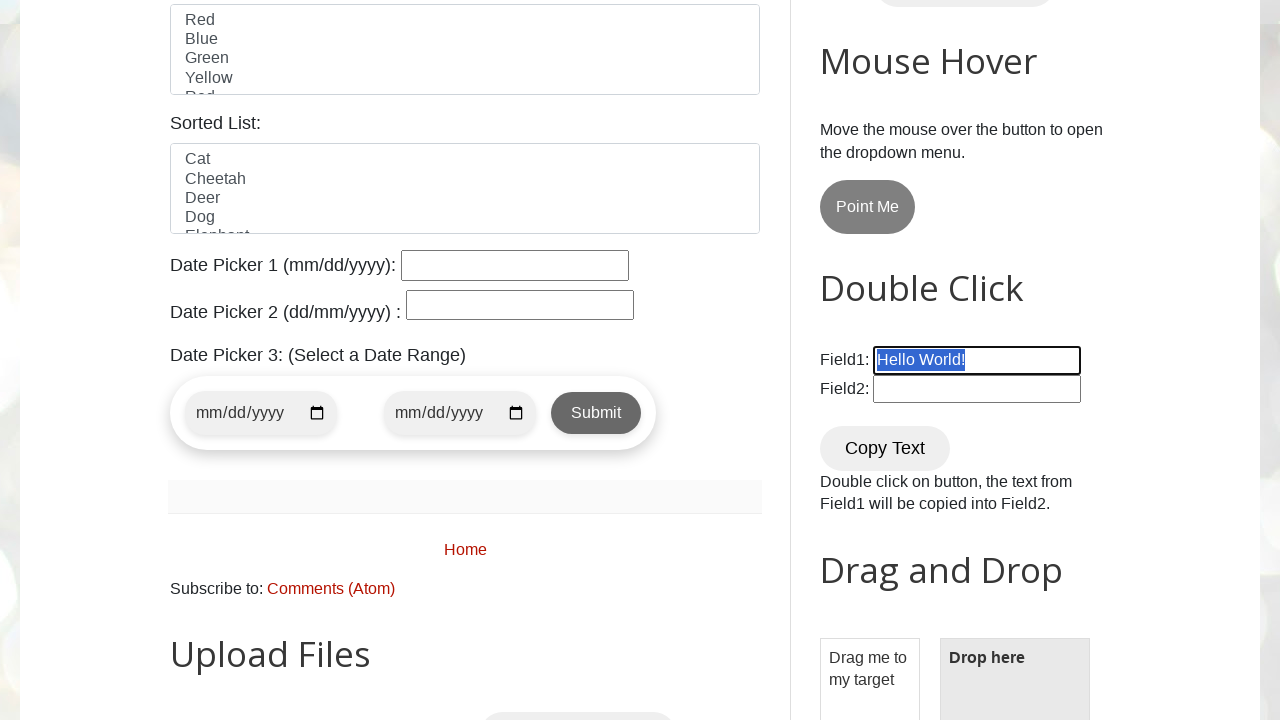

Copied selected text using Ctrl+C
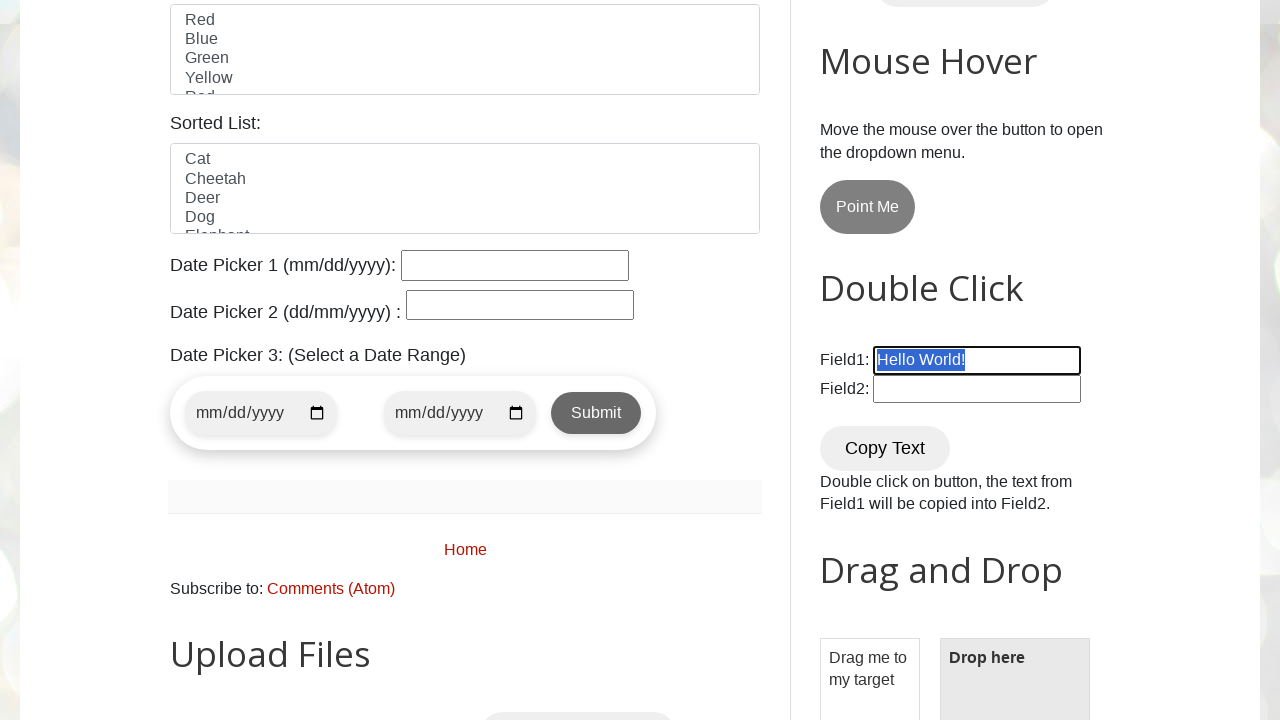

Clicked on the target name field at (465, 360) on #name
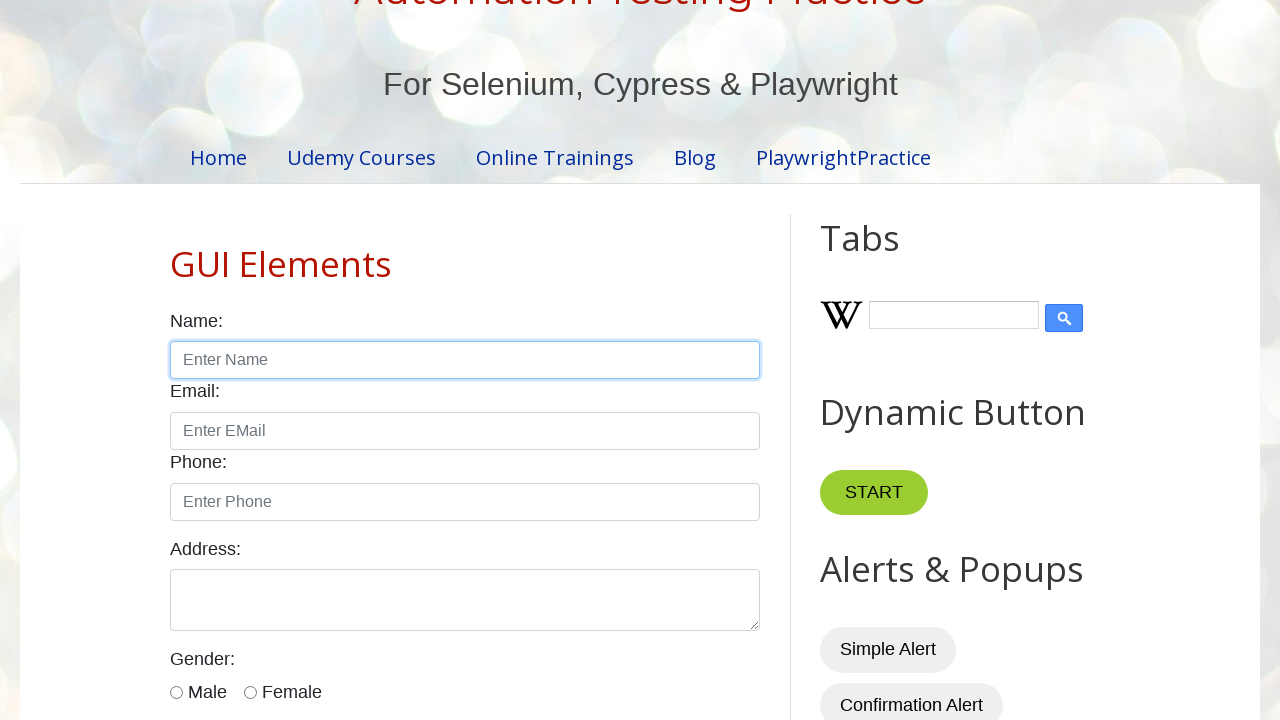

Pasted the copied text using Ctrl+V
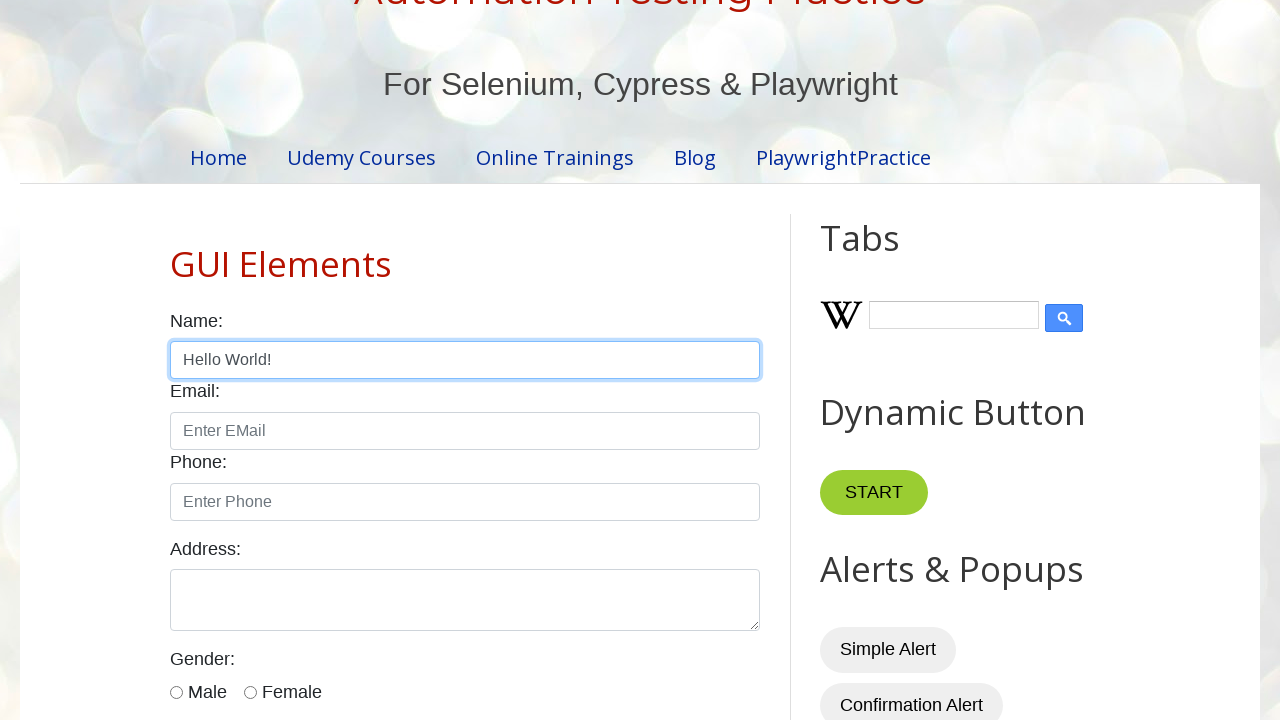

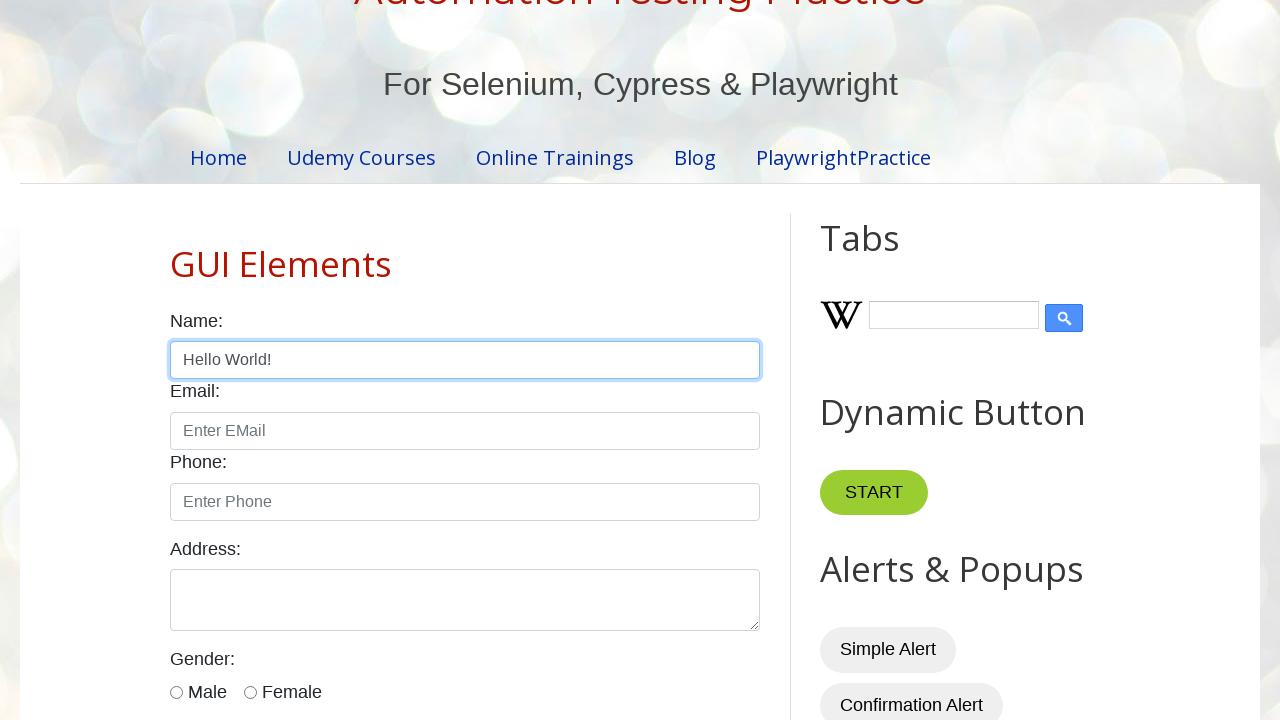